Fills out a Google Form with personal information fields including full name, phone number, email, home address, PIN, date of birth, gender, and verification code, then submits the form.

Starting URL: https://docs.google.com/forms/d/e/1FAIpQLSdUCd3UWQ3VOgeg0ZzNeT-xzNawU8AJ7Xidml-w1vhfBcvBWQ/viewform

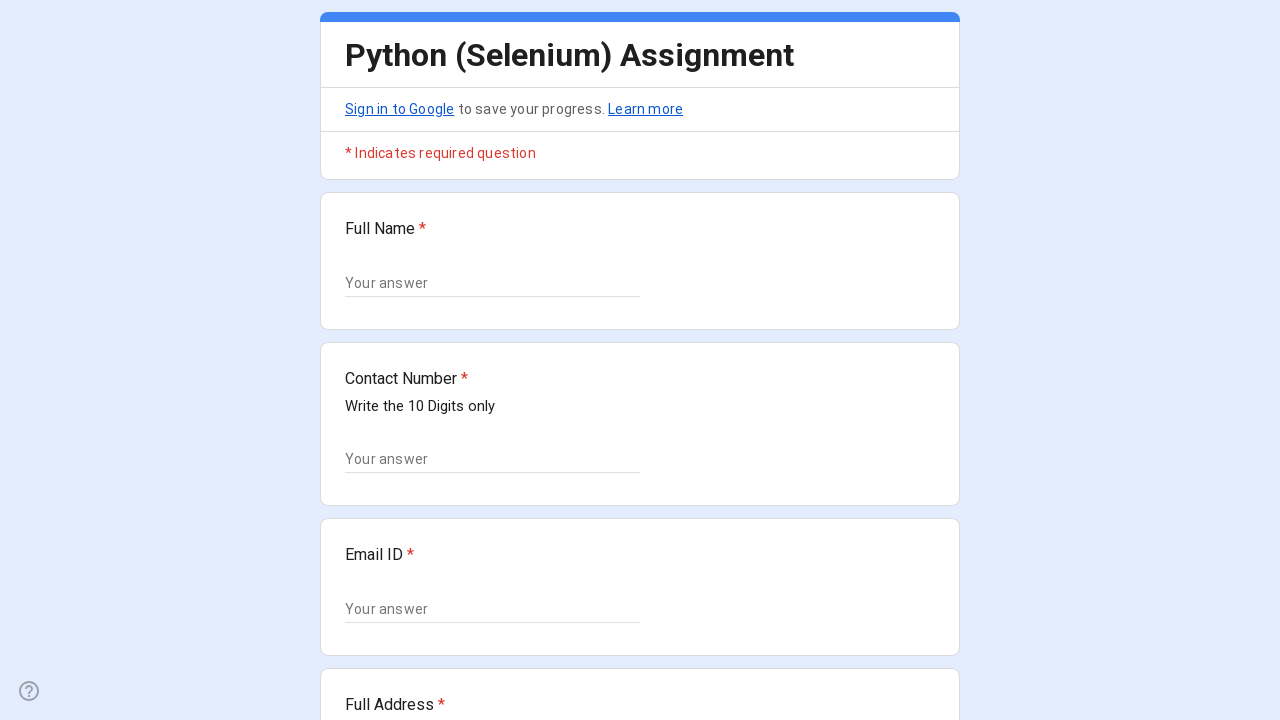

Filled full name field with 'Sarah Johnson' on //*[@id="mG61Hd"]/div[2]/div/div[2]/div[1]/div/div/div[2]/div/div[1]/div/div[1]/
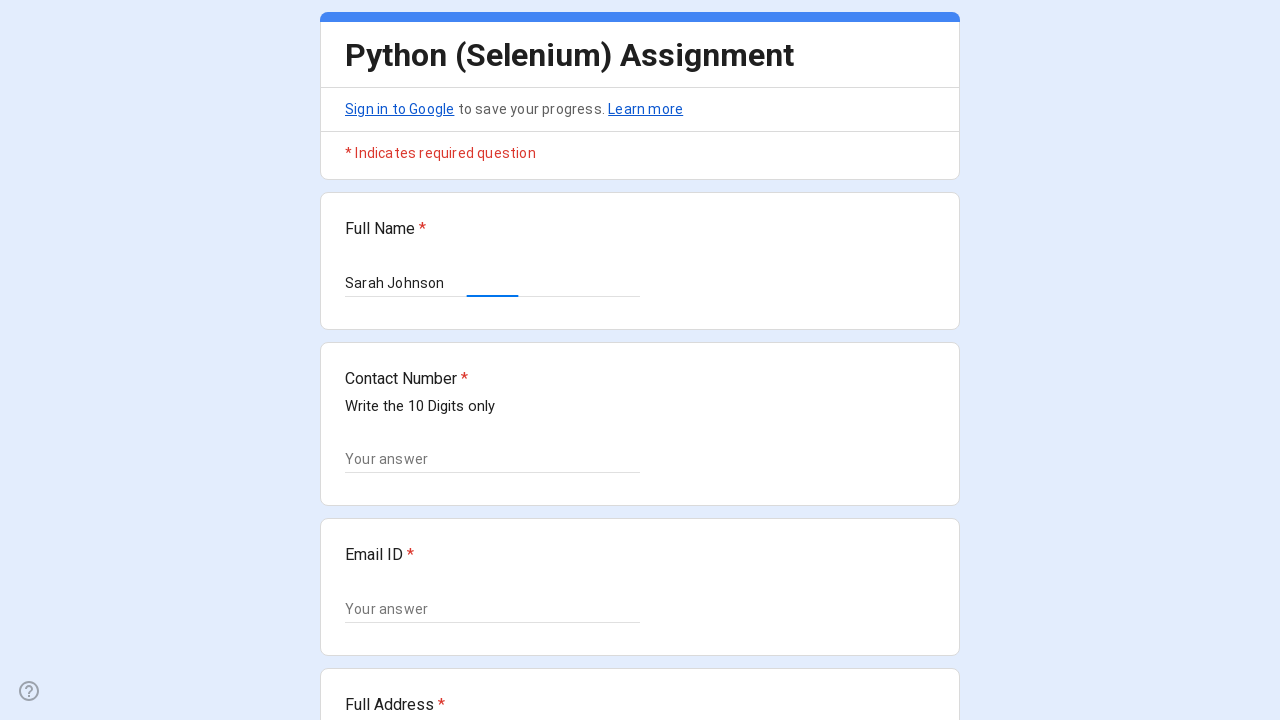

Filled phone number field with '87654 32109' on //*[@id="mG61Hd"]/div[2]/div/div[2]/div[2]/div/div/div[2]/div/div[1]/div/div[1]/
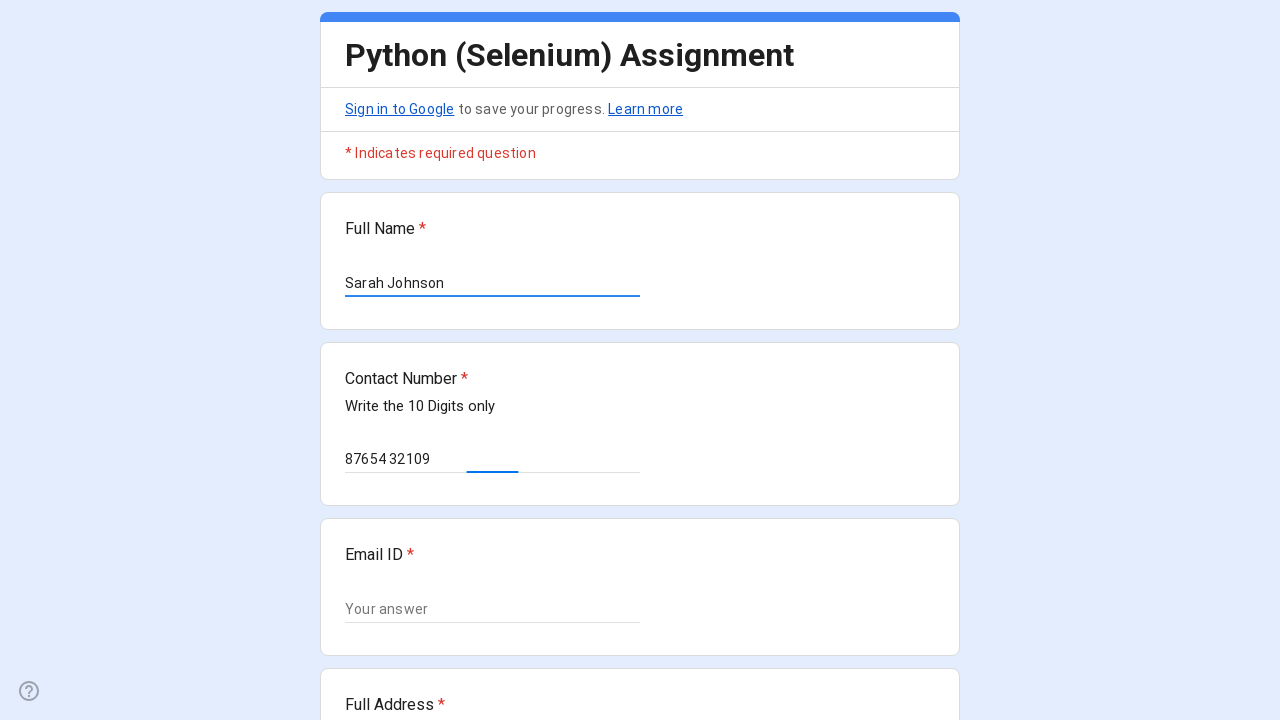

Filled email address field with 'sarah.johnson@example.com' on //*[@id="mG61Hd"]/div[2]/div/div[2]/div[3]/div/div/div[2]/div/div[1]/div/div[1]/
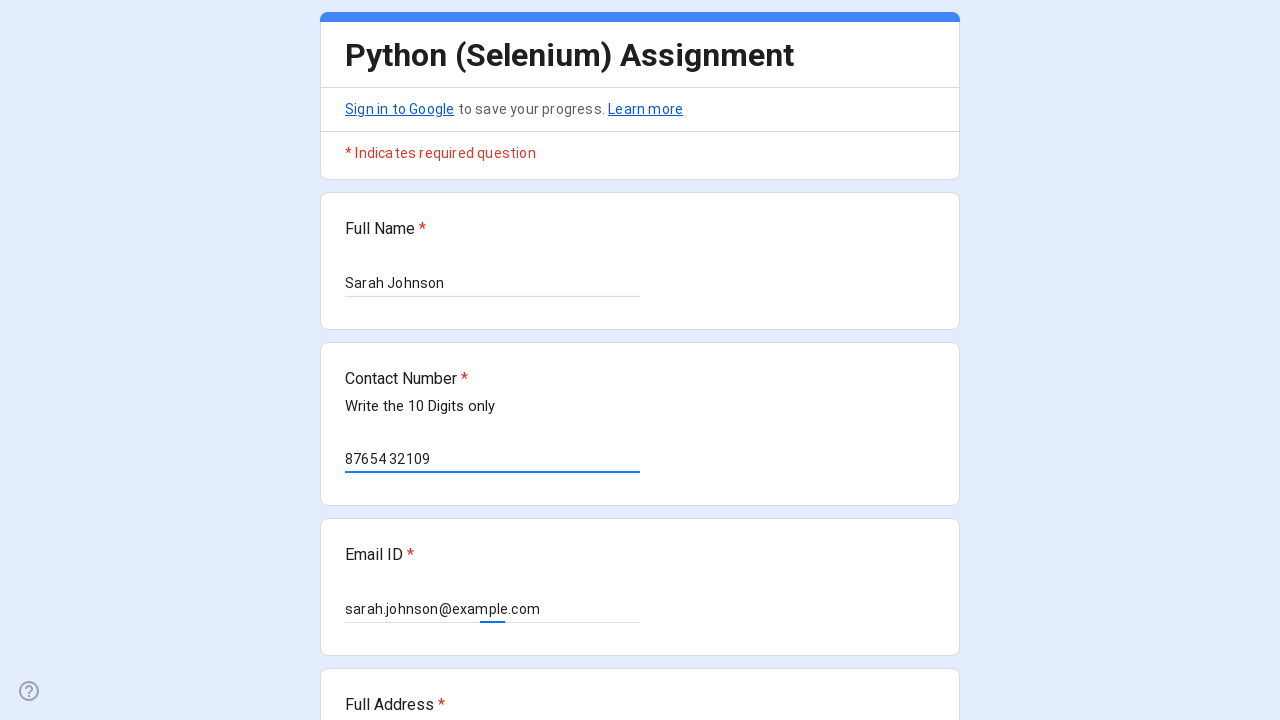

Filled home address field with '42-C Maple Street, Downtown' on //*[@id="mG61Hd"]/div[2]/div/div[2]/div[4]/div/div/div[2]/div/div[1]/div[2]/text
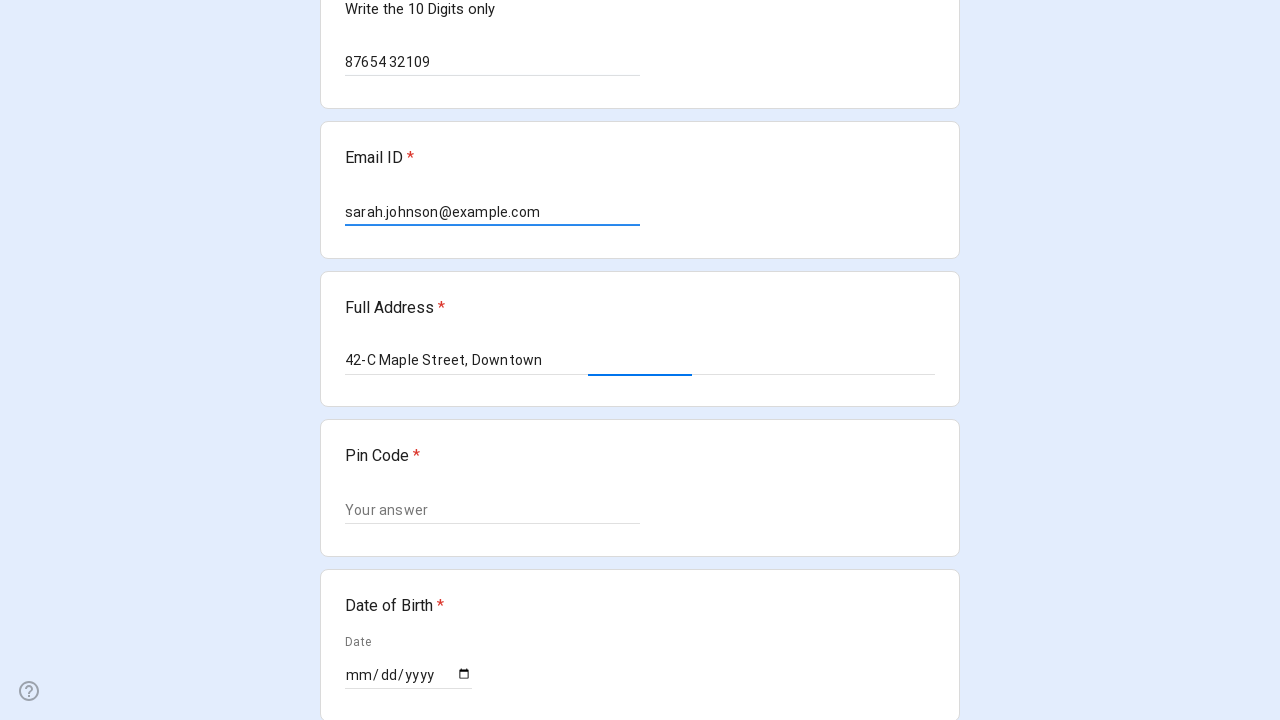

Filled PIN number field with '302 015' on //*[@id="mG61Hd"]/div[2]/div/div[2]/div[5]/div/div/div[2]/div/div[1]/div/div[1]/
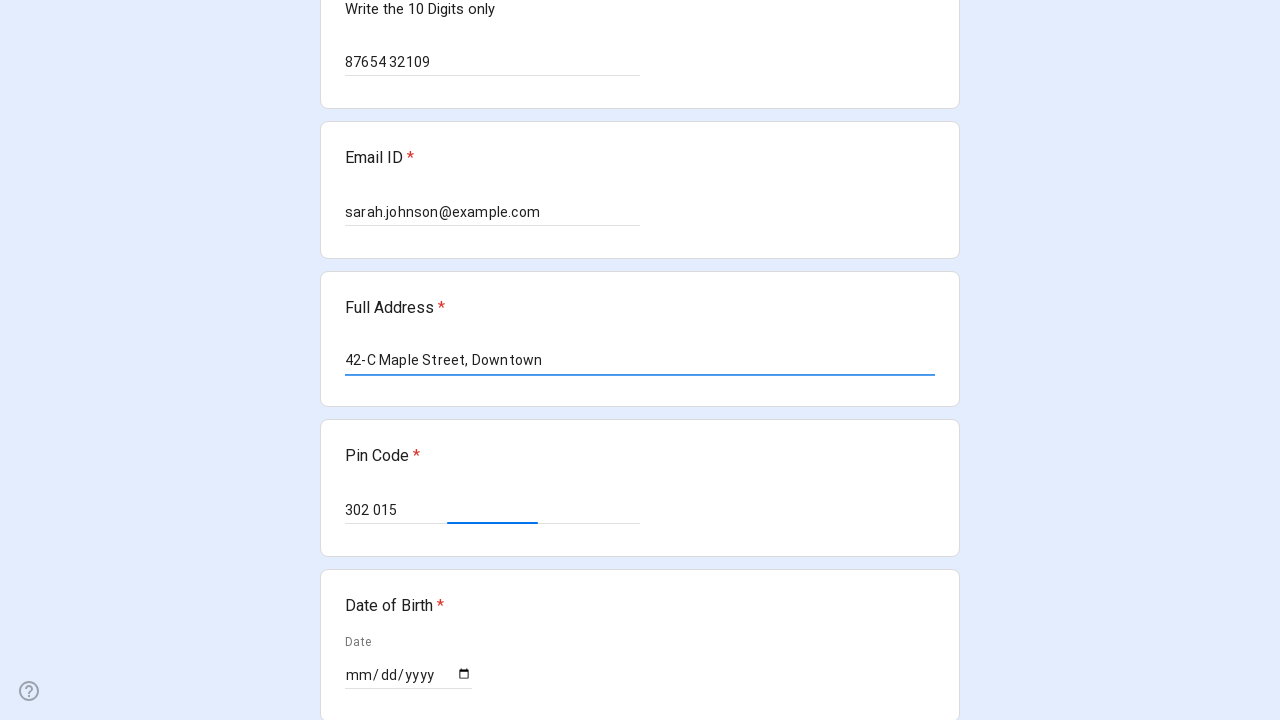

Filled date of birth field with '1995-03-22' on input[type="date"]
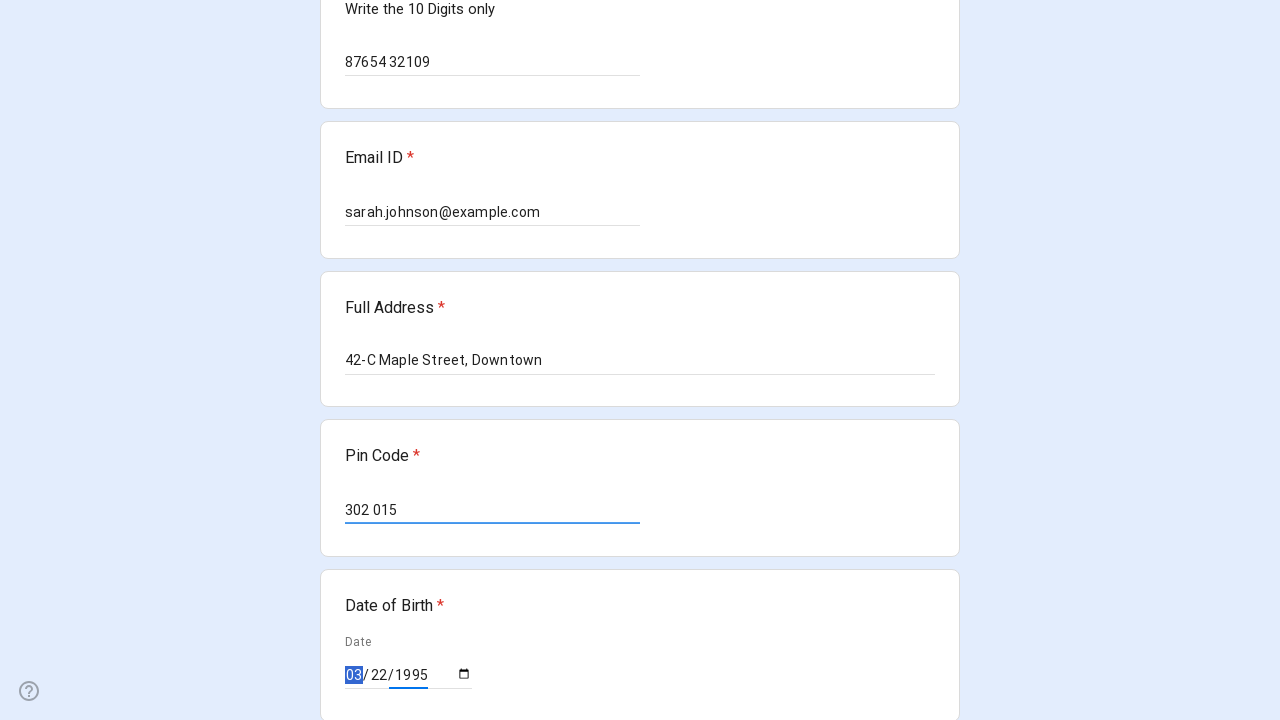

Pressed Enter on date of birth field on input[type="date"]
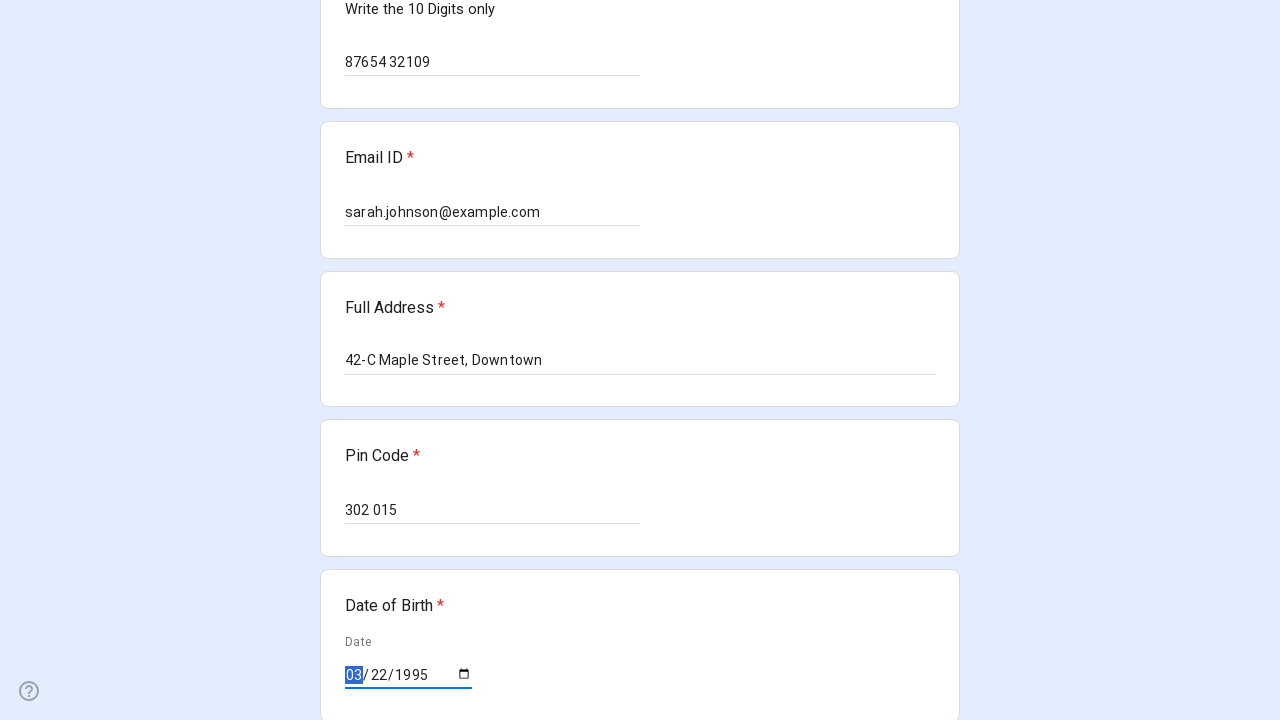

Filled gender field with 'Female' on //*[@id="mG61Hd"]/div[2]/div/div[2]/div[7]/div/div/div[2]/div/div[1]/div/div[1]/
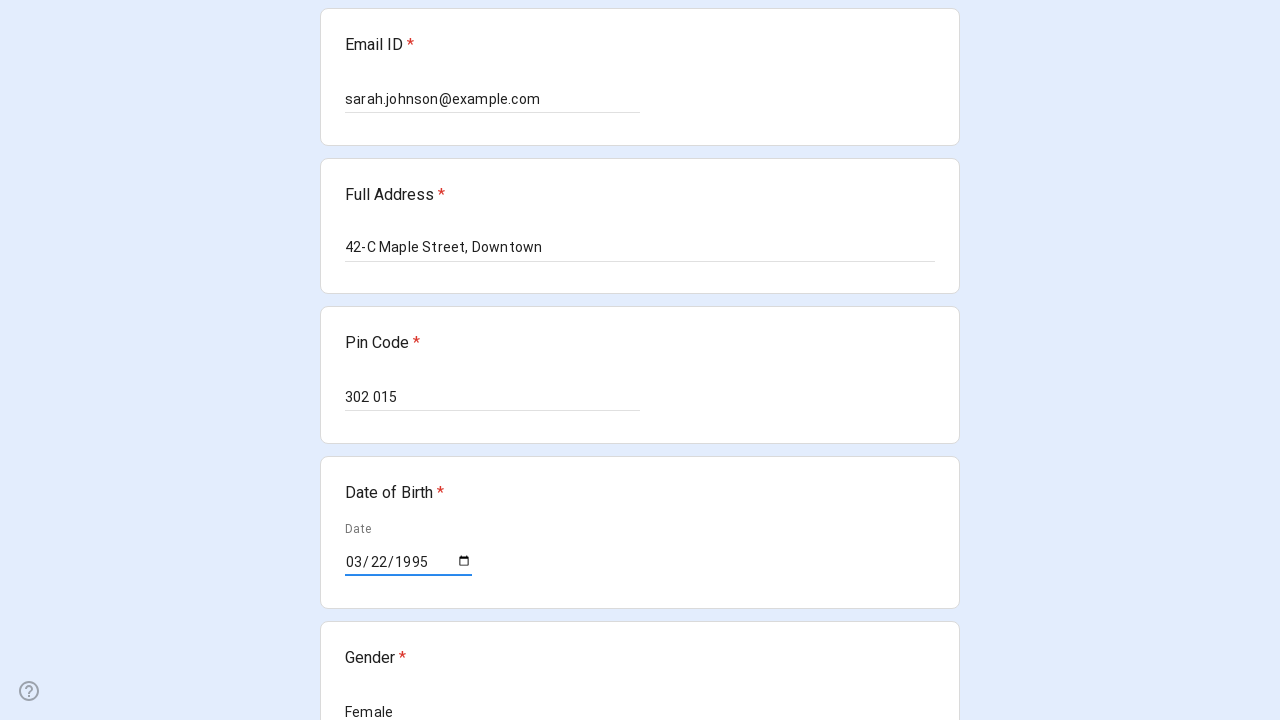

Filled verification code field with 'GNFPYC' on //*[@id="mG61Hd"]/div[2]/div/div[2]/div[8]/div/div/div[2]/div/div[1]/div/div[1]/
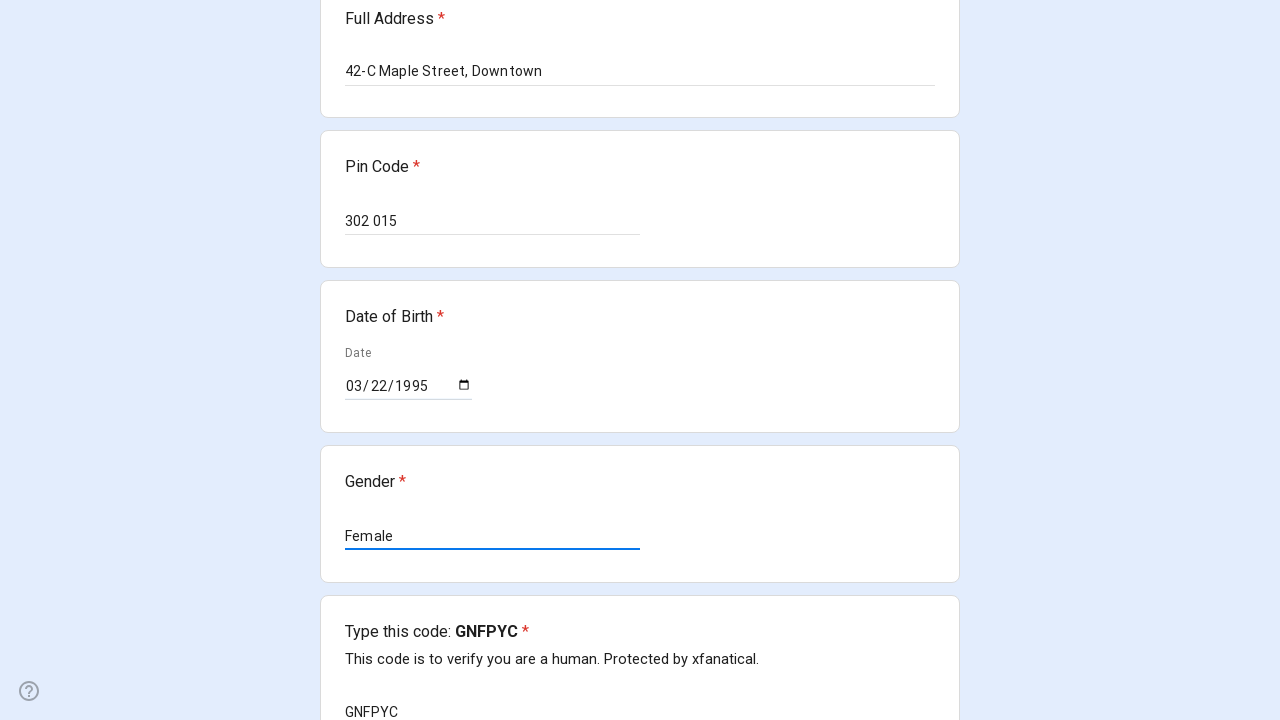

Clicked submit button to submit the form at (369, 545) on xpath=//*[@id="mG61Hd"]/div[2]/div/div[3]/div[1]/div[1]/div/span/span
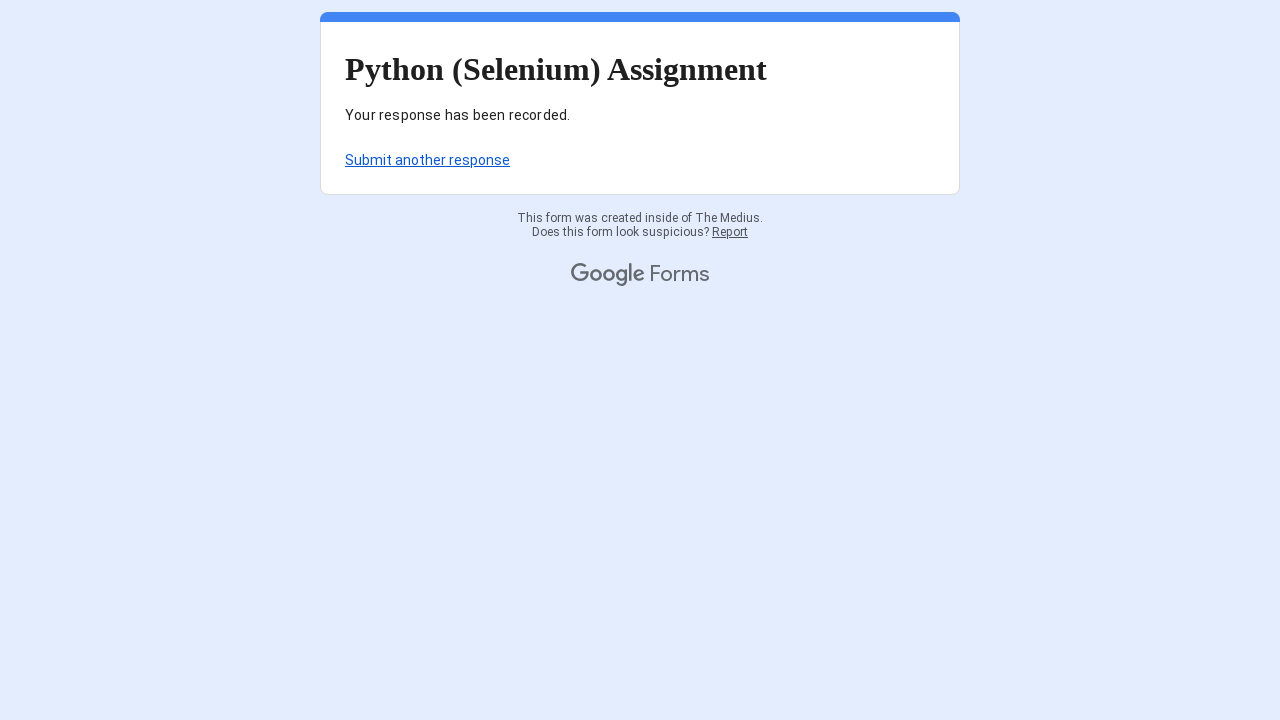

Waited 2 seconds for form submission to complete
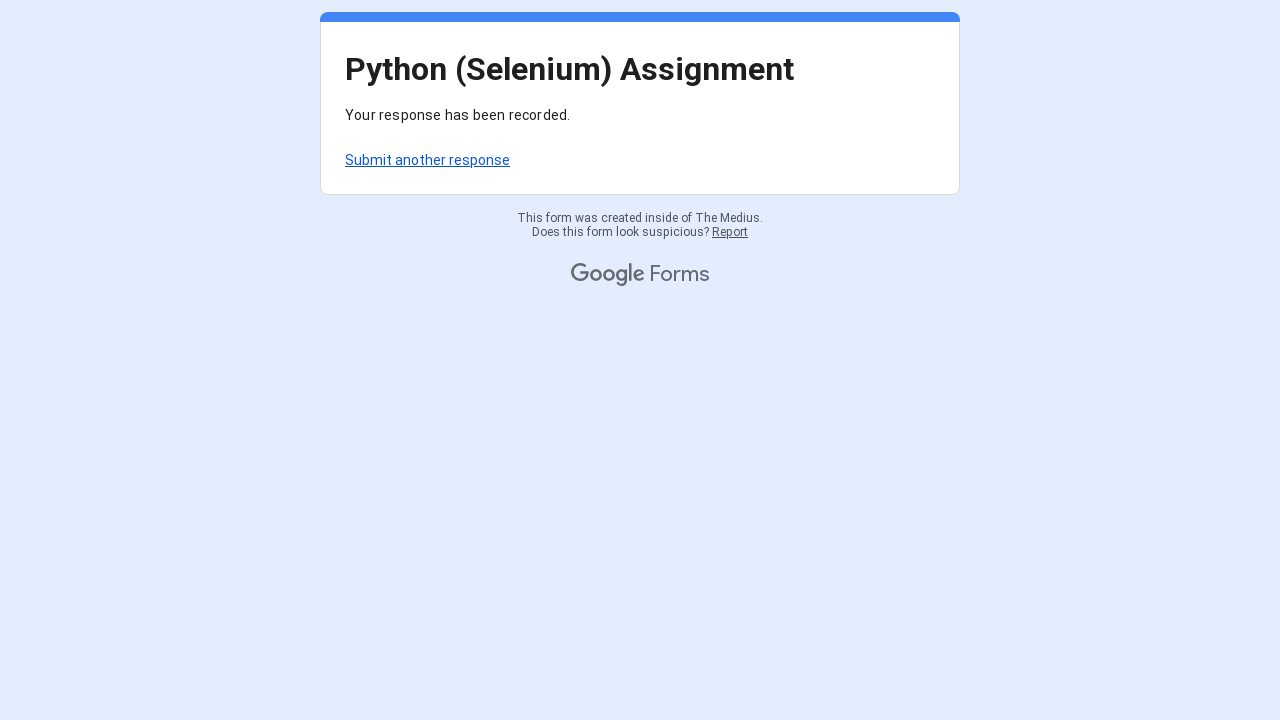

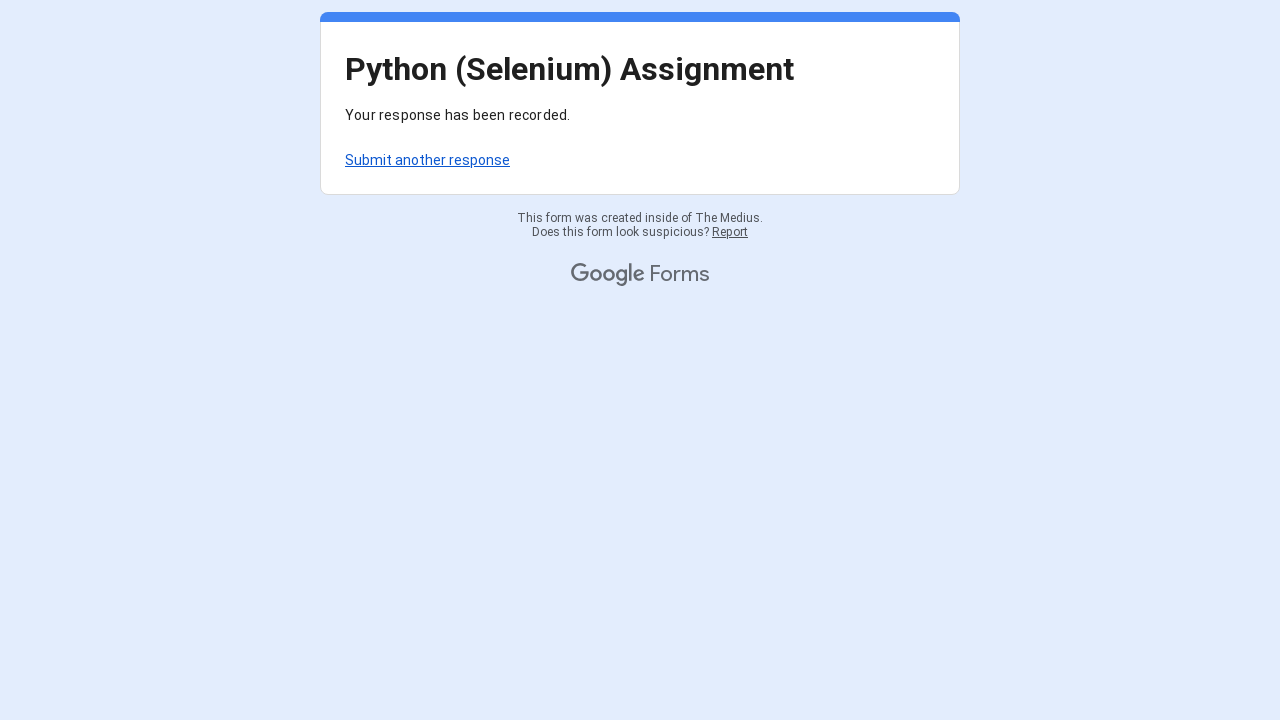